Tests password reset functionality and login flow by first retrieving a temporary password from the forgot password page, then using it to log in with a checkbox selection

Starting URL: https://rahulshettyacademy.com/locatorspractice/

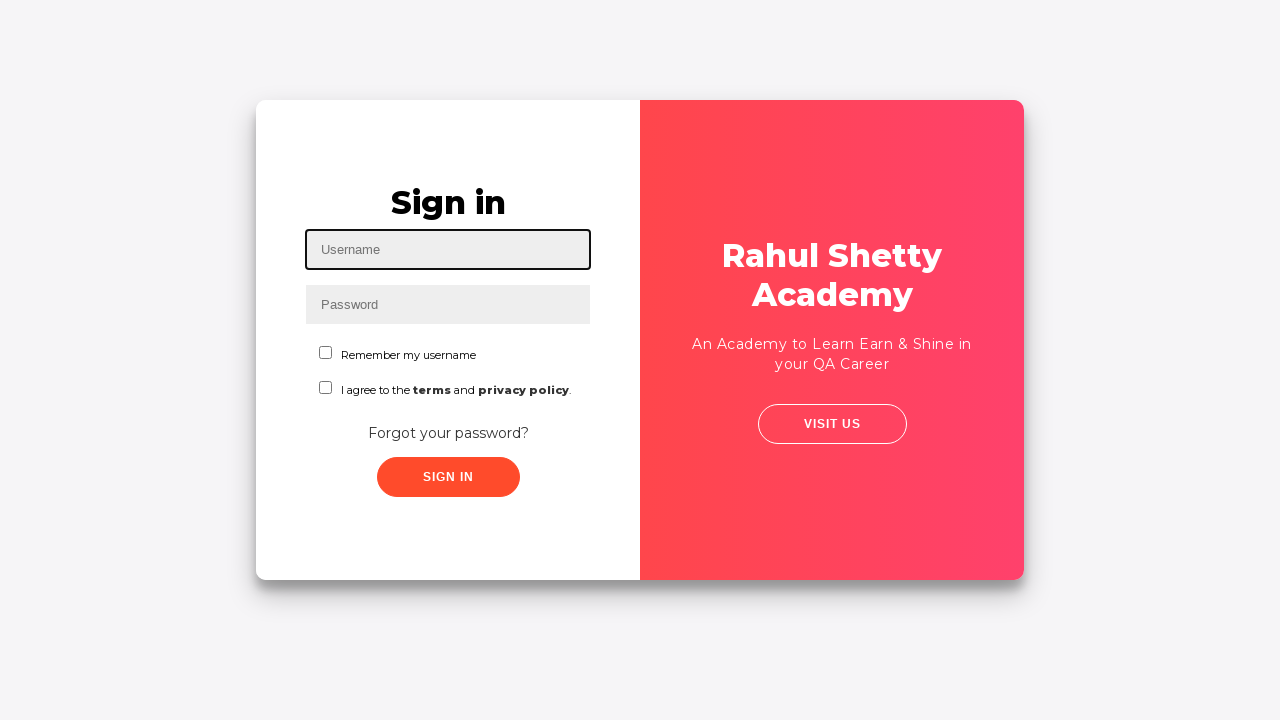

Clicked 'Forgot your password?' link at (448, 433) on a:has-text('Forgot your password?')
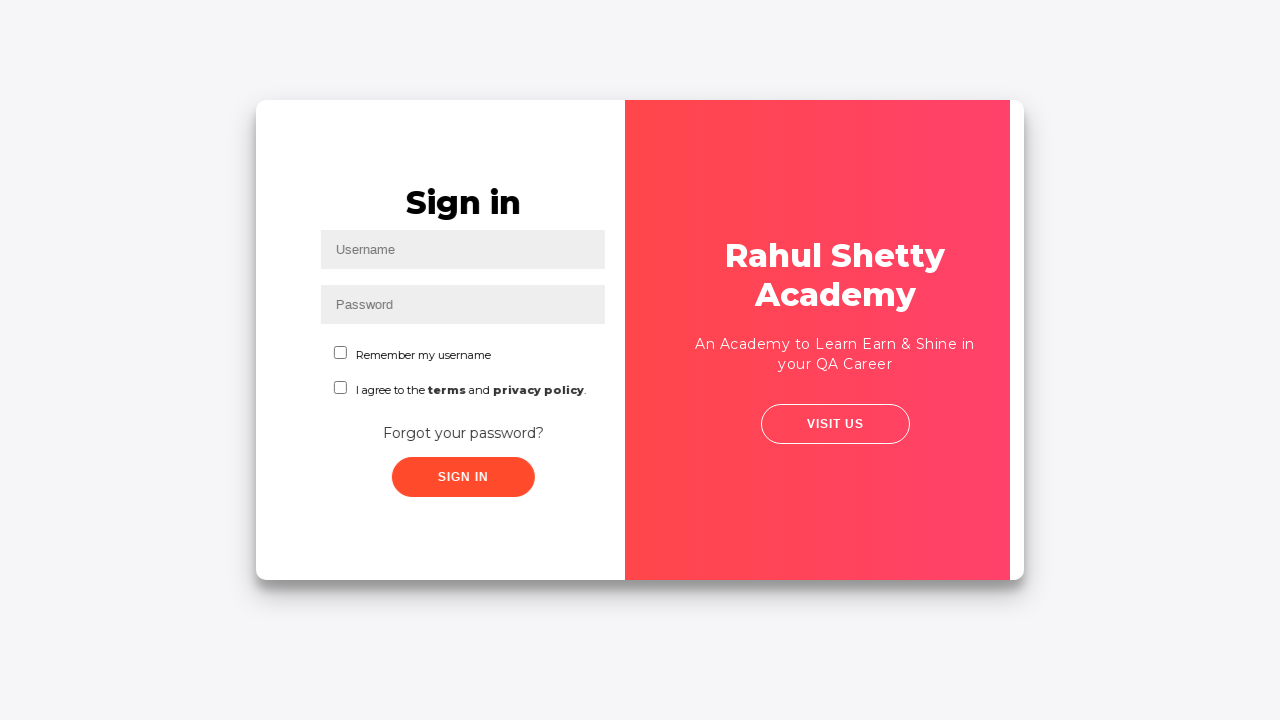

Password reset form loaded
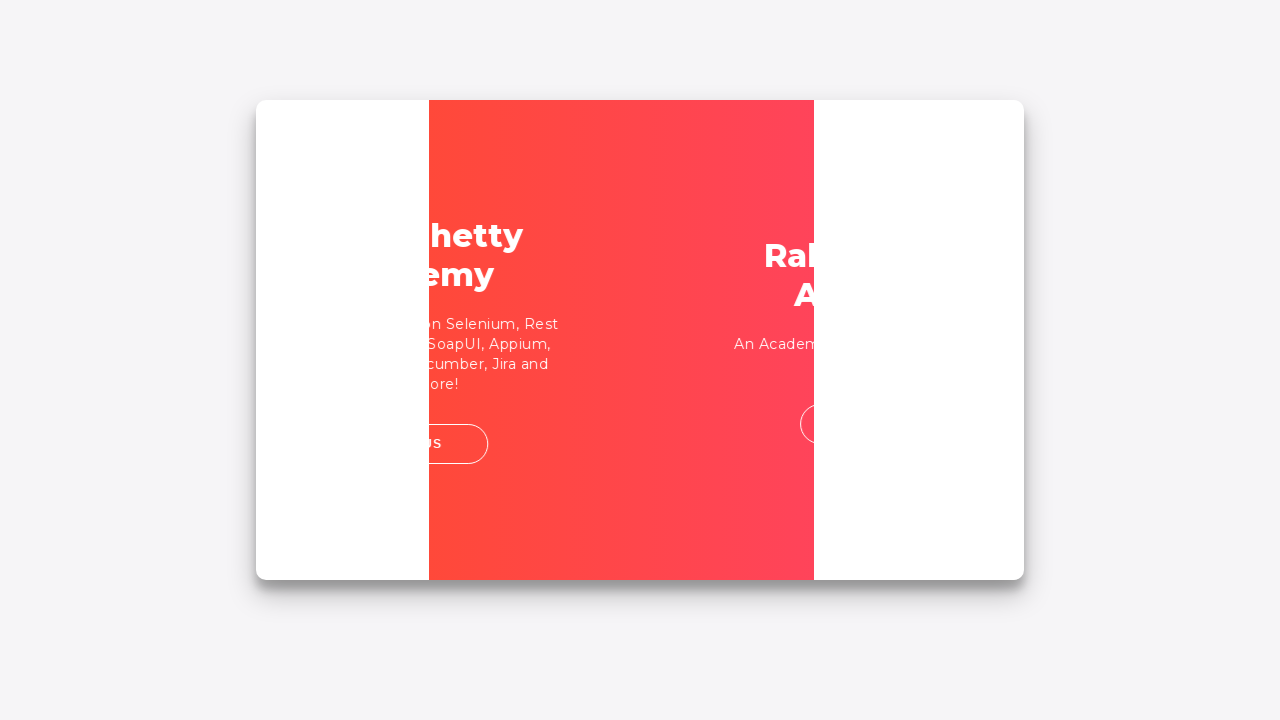

Clicked reset password button at (899, 436) on .reset-pwd-btn
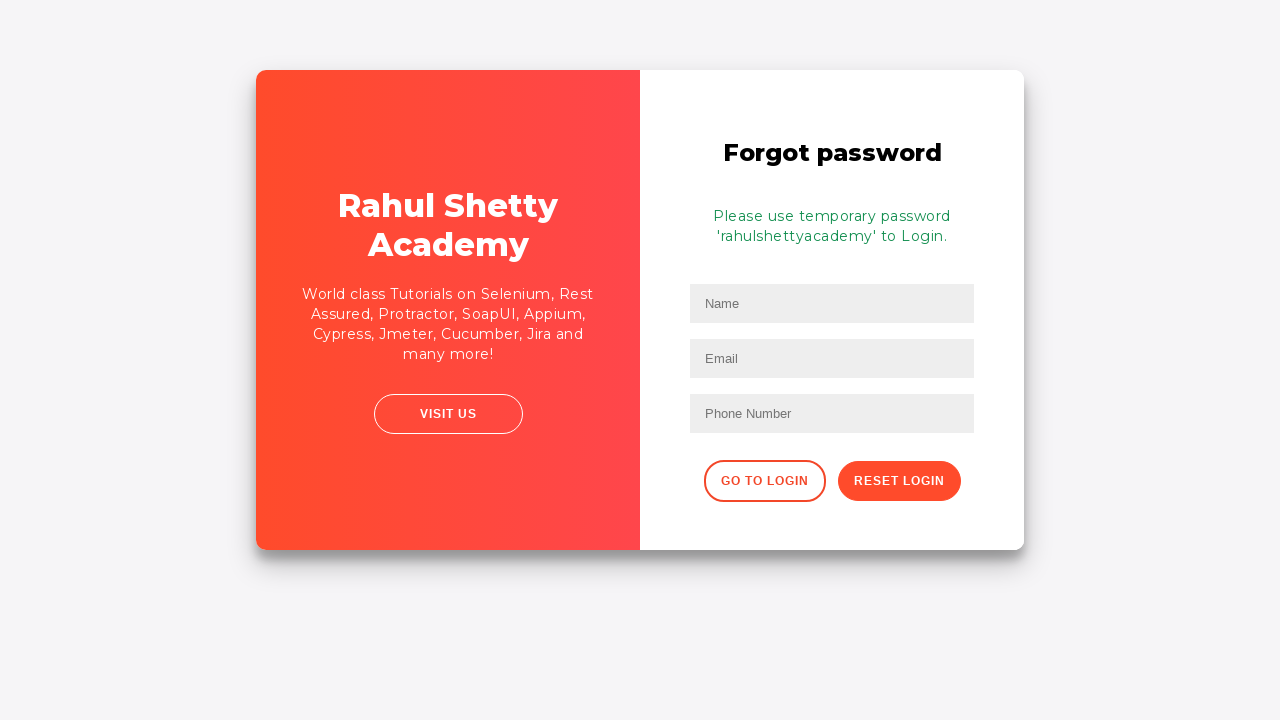

Extracted temporary password from info message
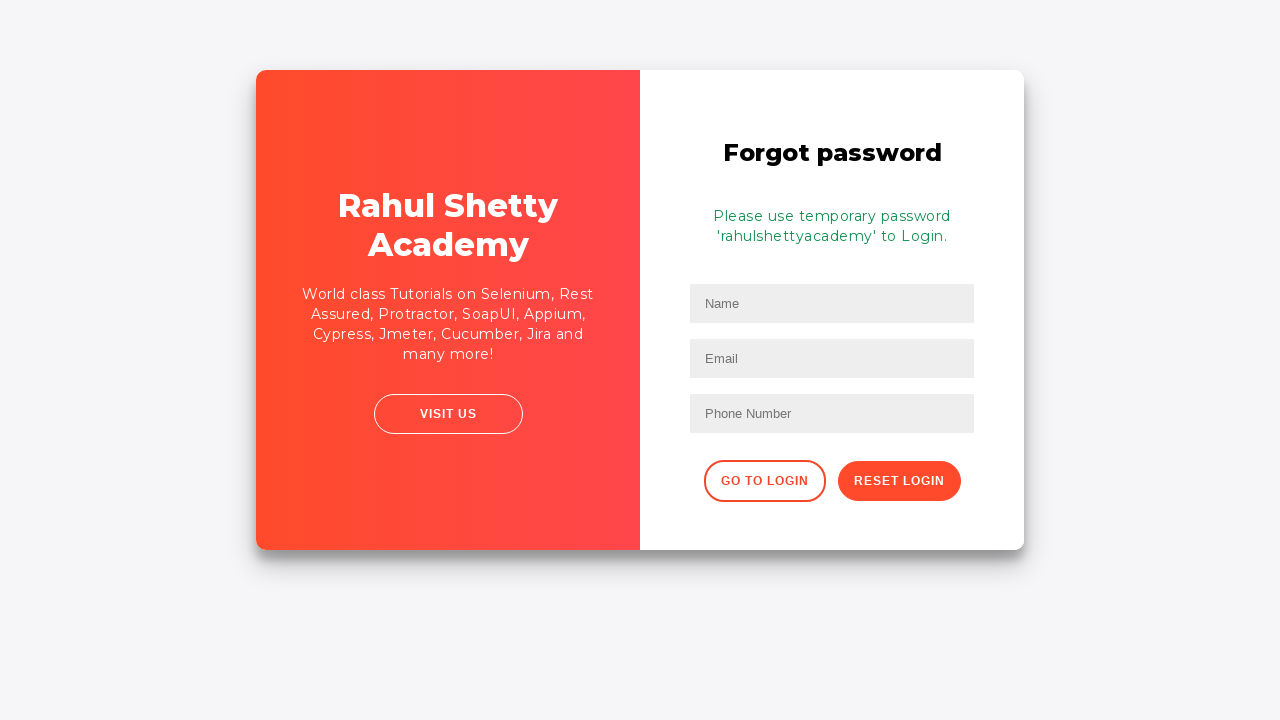

Navigated back to login page
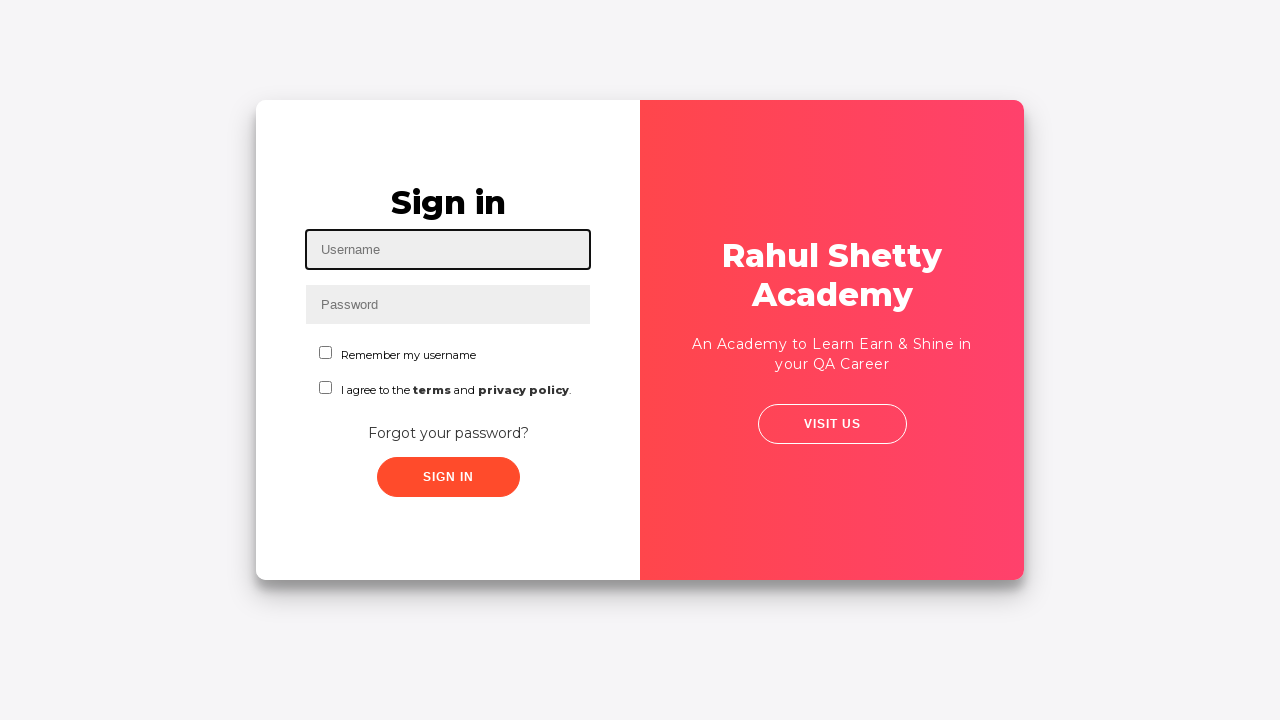

Filled username field with 'Alphyas' on #inputUsername
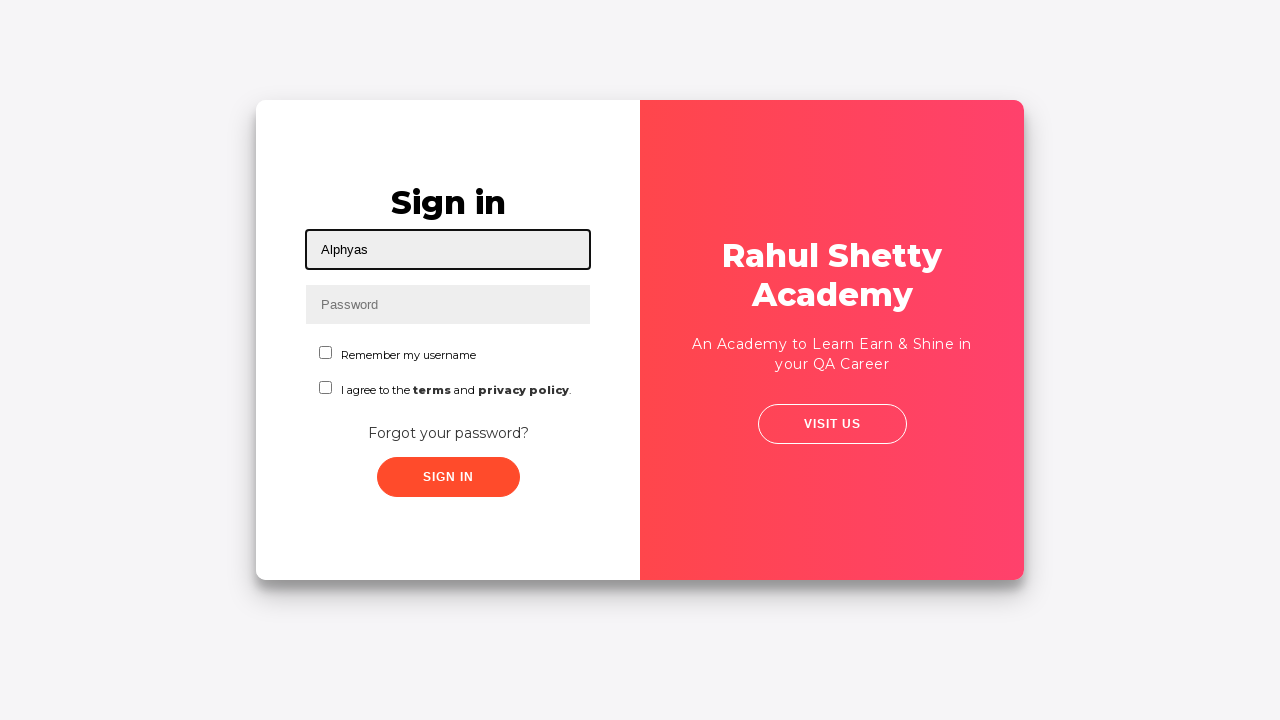

Filled password field with extracted temporary password on input[name='inputPassword']
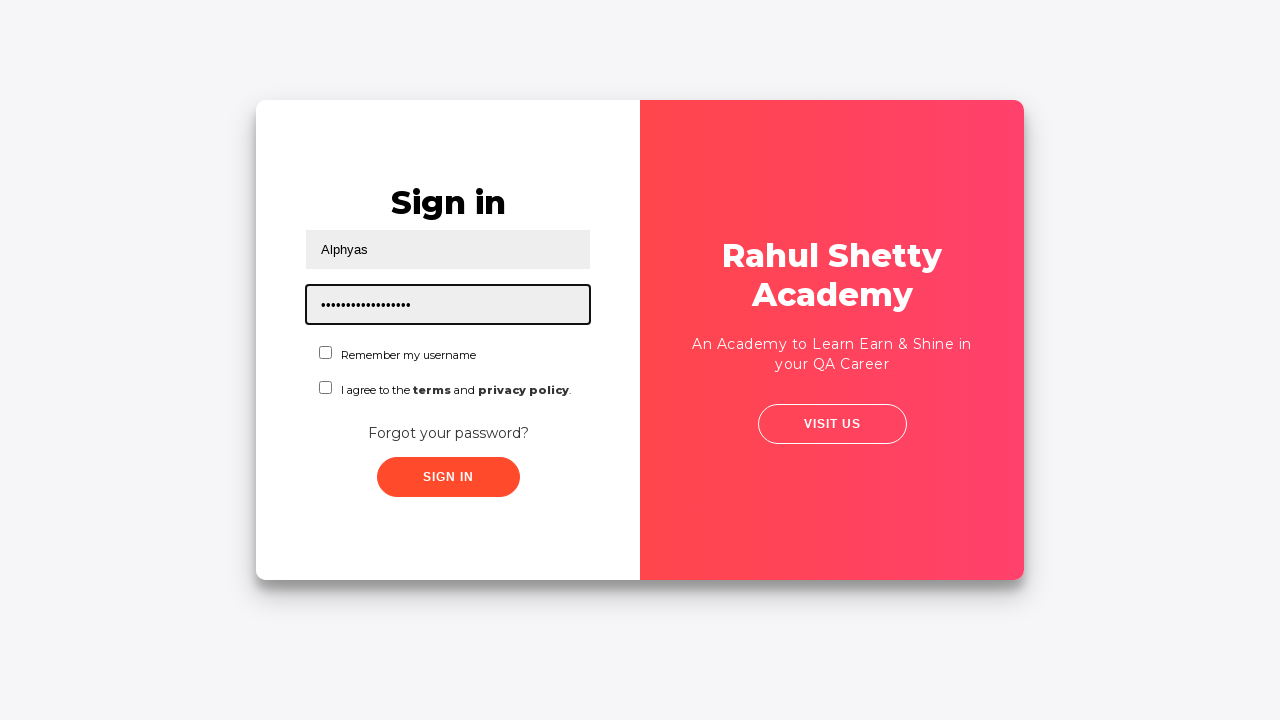

Checked the checkbox at (326, 352) on input[name='chkboxOne']
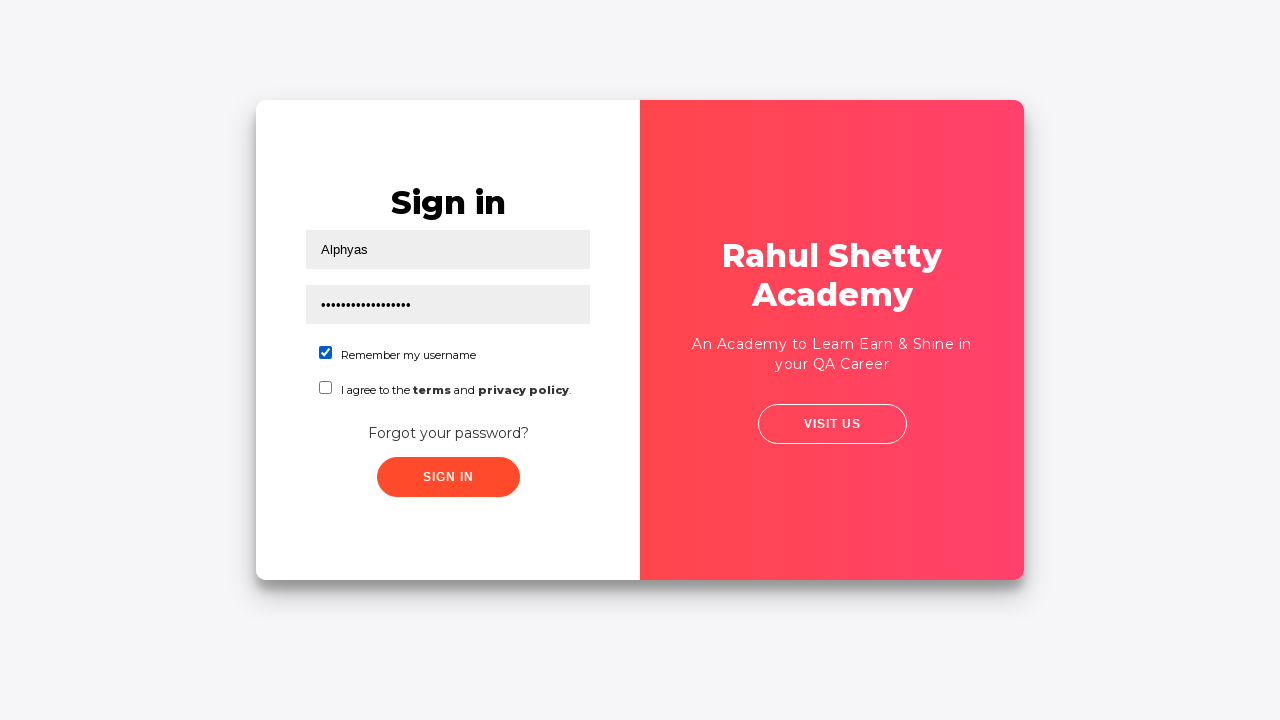

Clicked sign in button at (448, 477) on .signInBtn
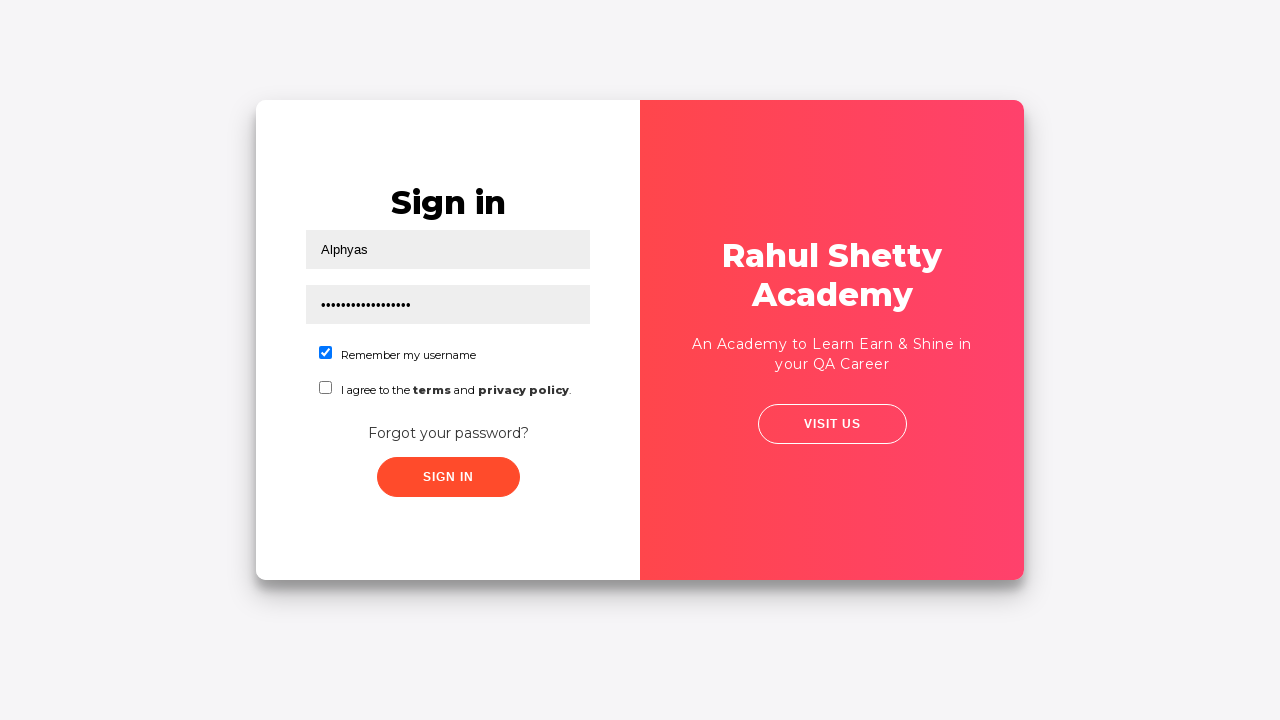

Waited for page to load after login
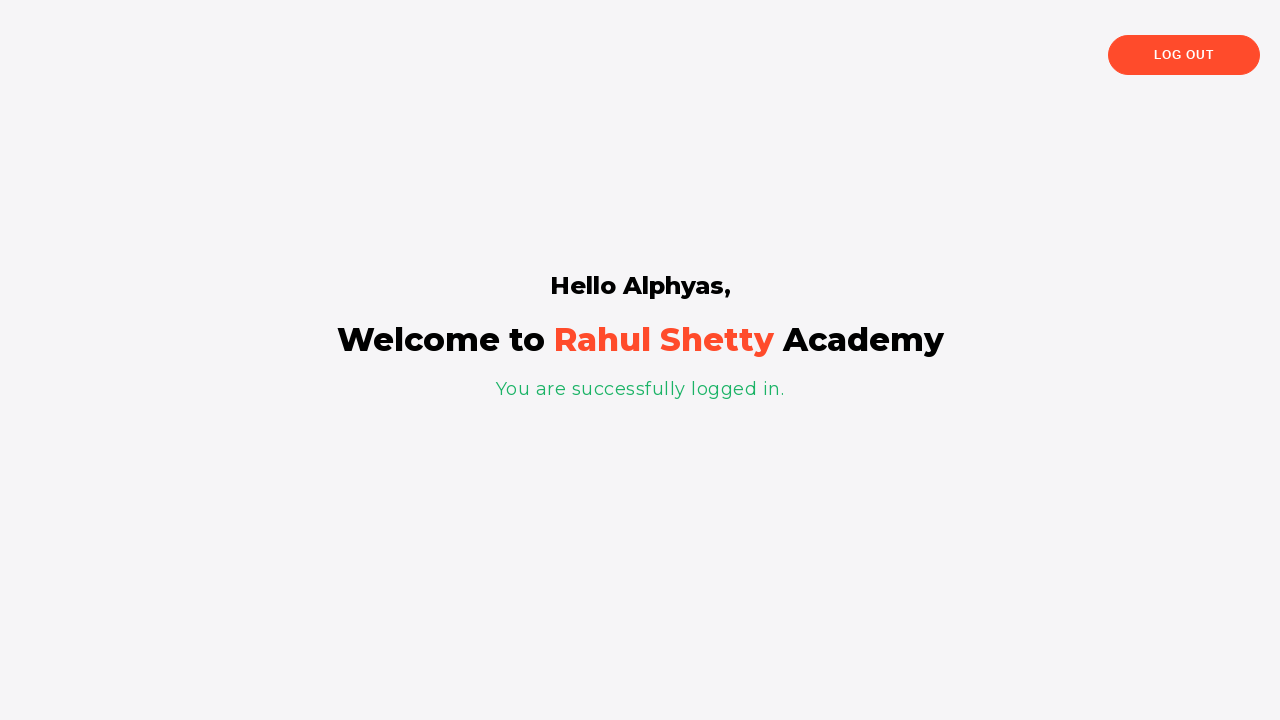

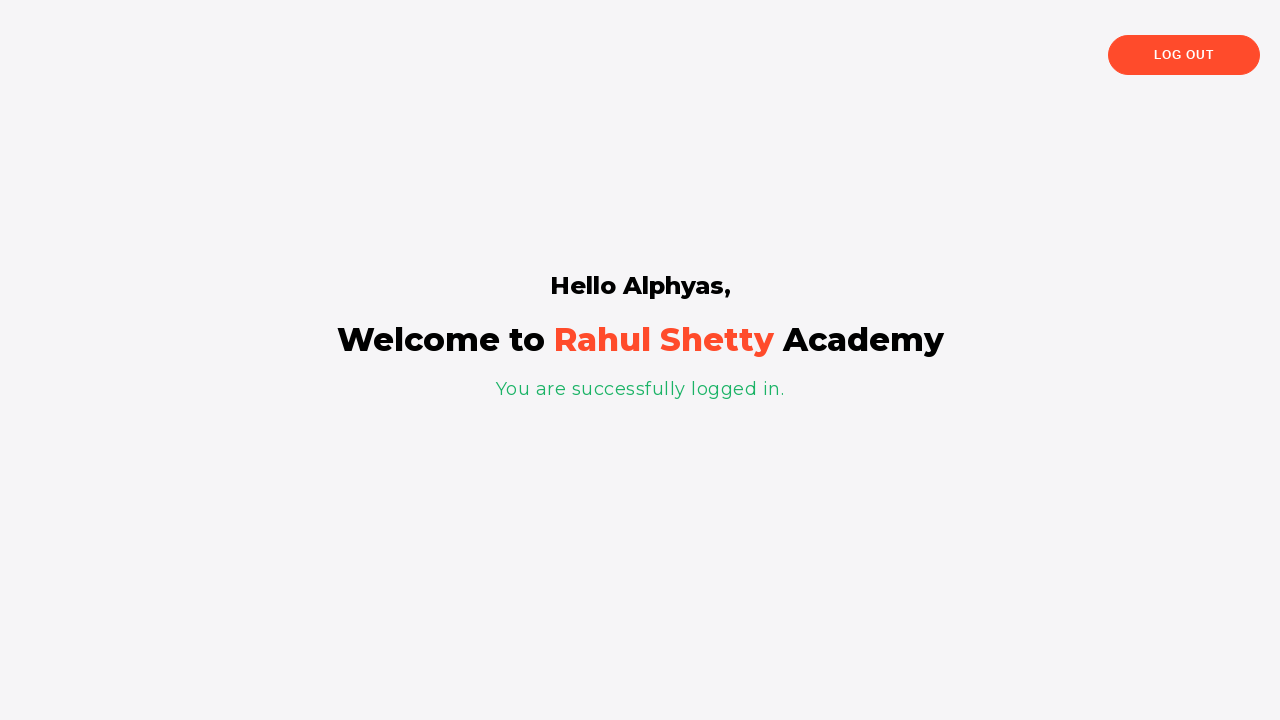